Tests JavaScript alert and confirm dialog handling by entering a name, triggering an alert and accepting it, then triggering a confirm dialog and dismissing it.

Starting URL: https://rahulshettyacademy.com/AutomationPractice/

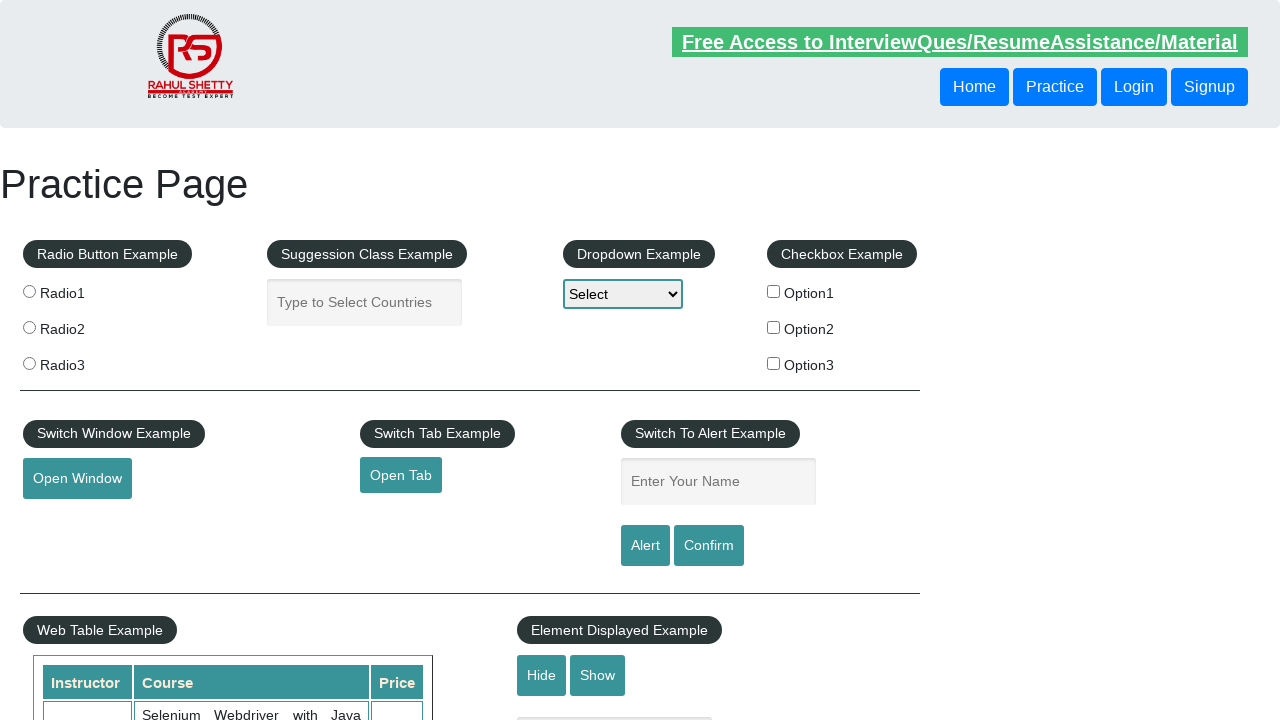

Filled name field with 'sachin' on #name
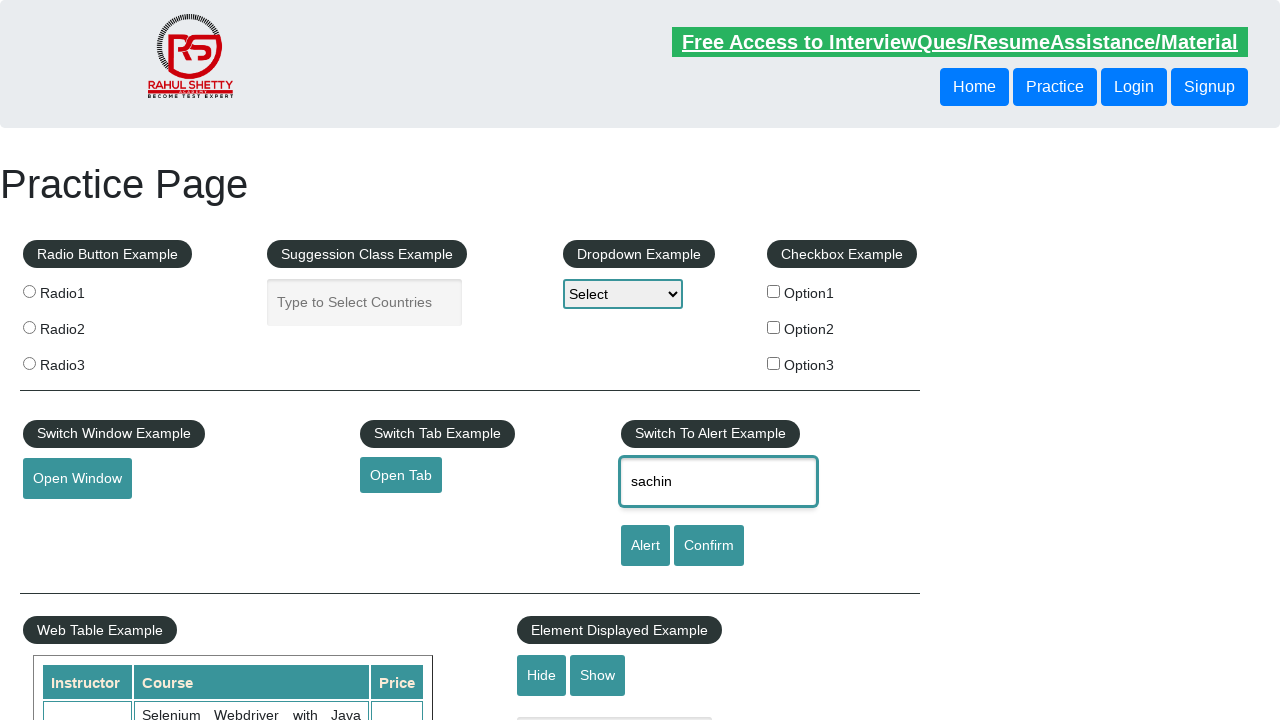

Clicked alert button and accepted the alert dialog at (645, 546) on #alertbtn
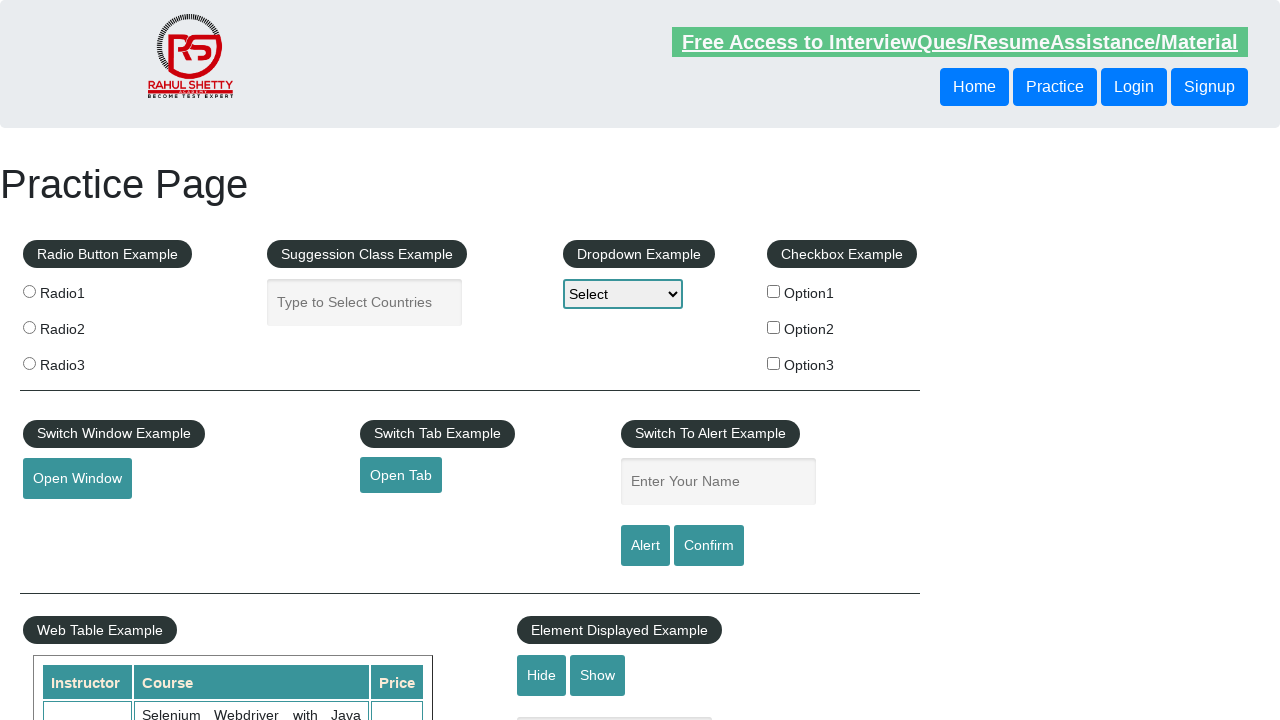

Waited for alert processing to complete
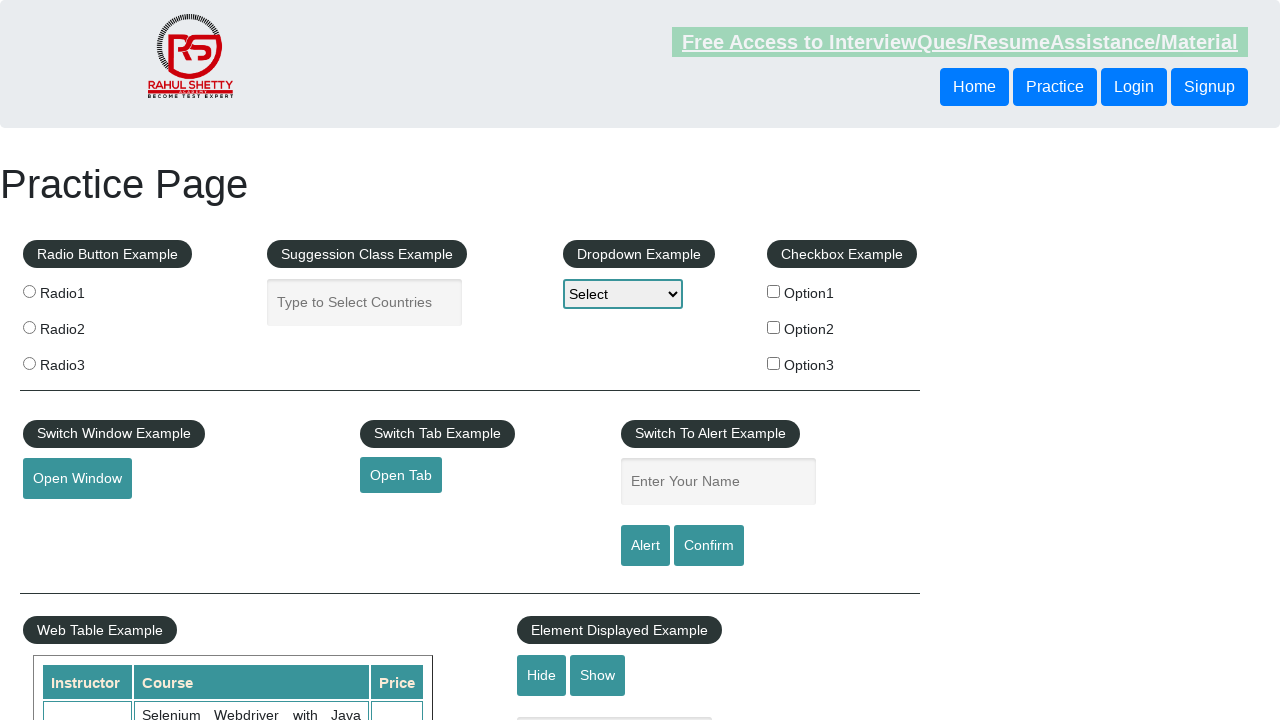

Clicked confirm button and dismissed the confirm dialog at (709, 546) on #confirmbtn
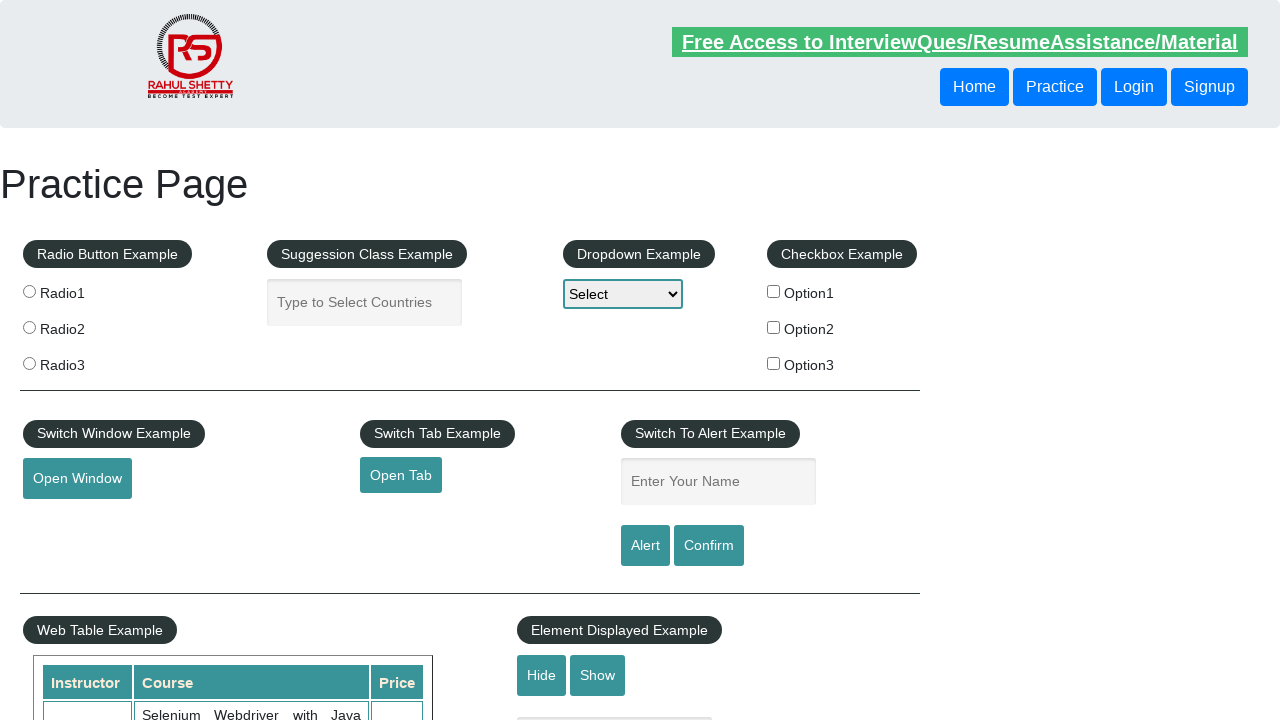

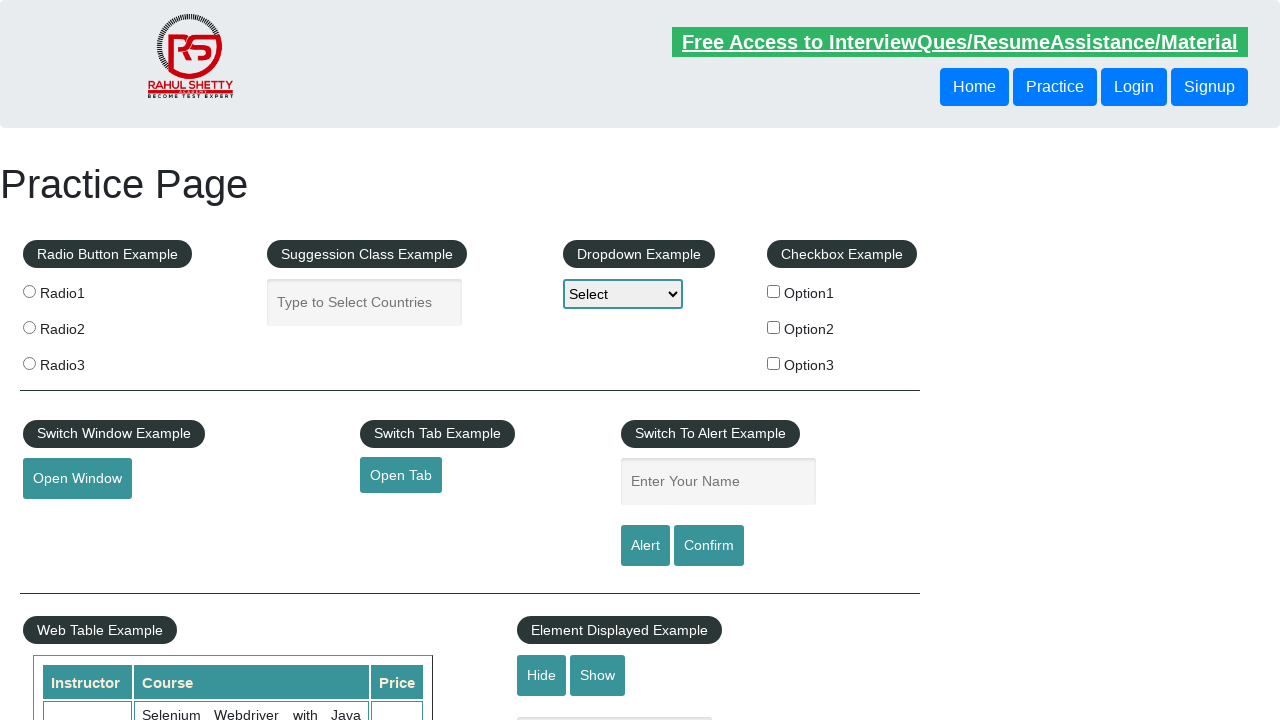